Navigates to YouTube homepage and waits for the page to fully load

Starting URL: http://www.youtube.com/

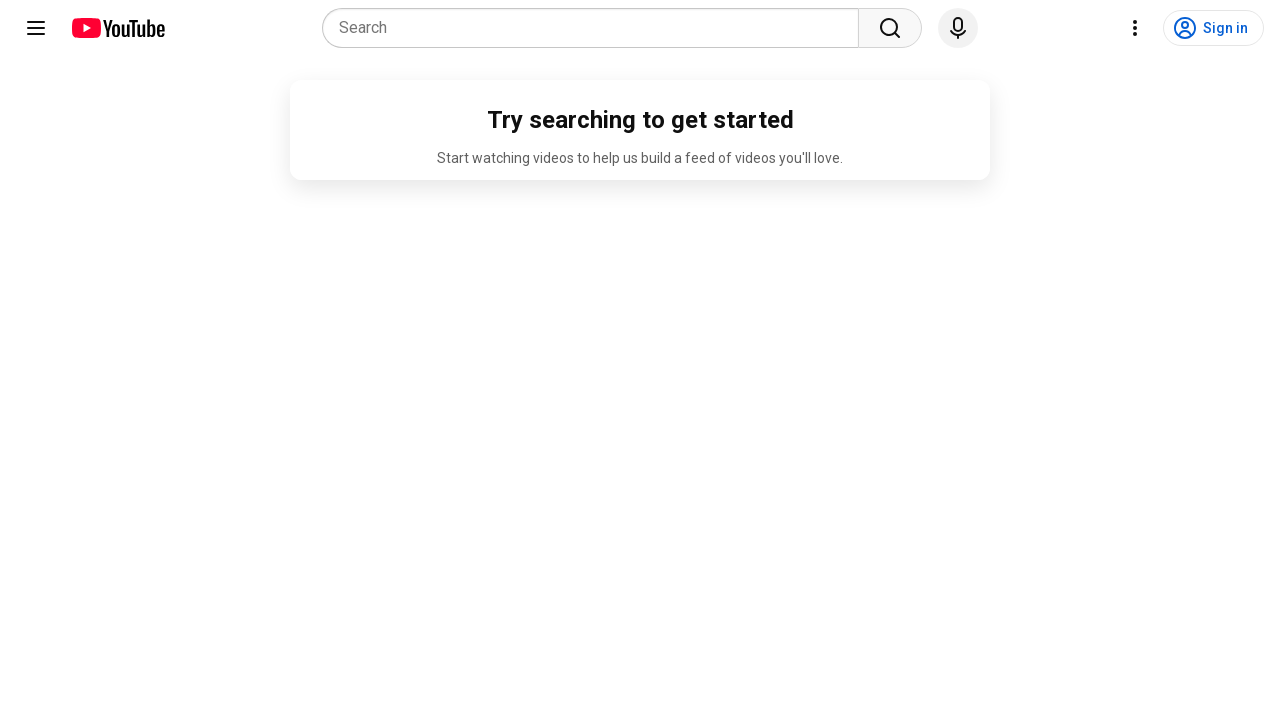

Navigated to YouTube homepage
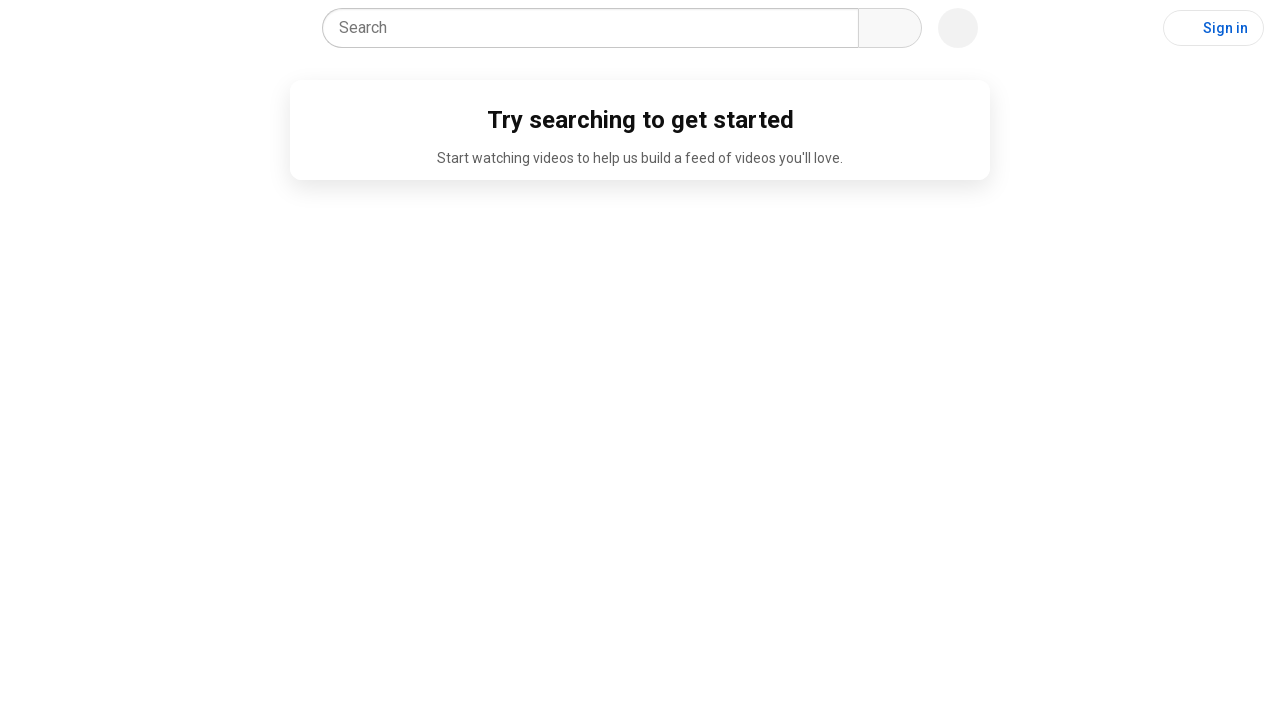

Page reached networkidle state
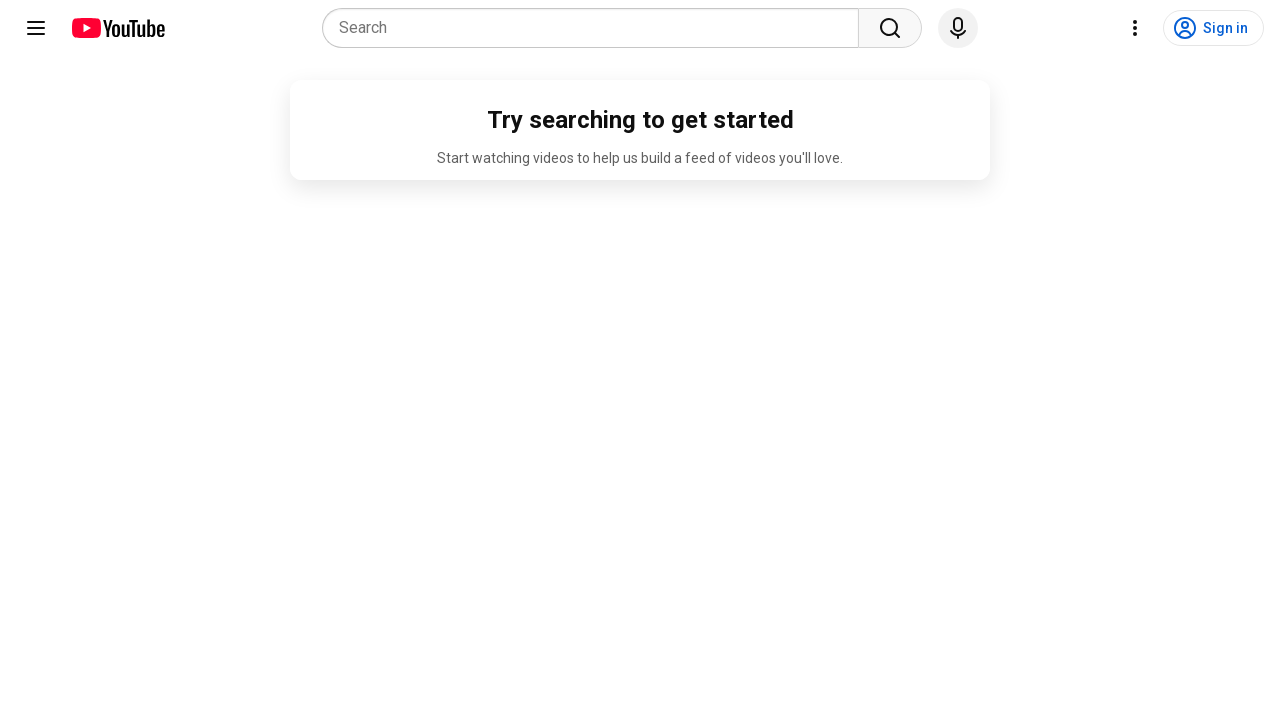

YouTube app element (ytd-app) loaded successfully
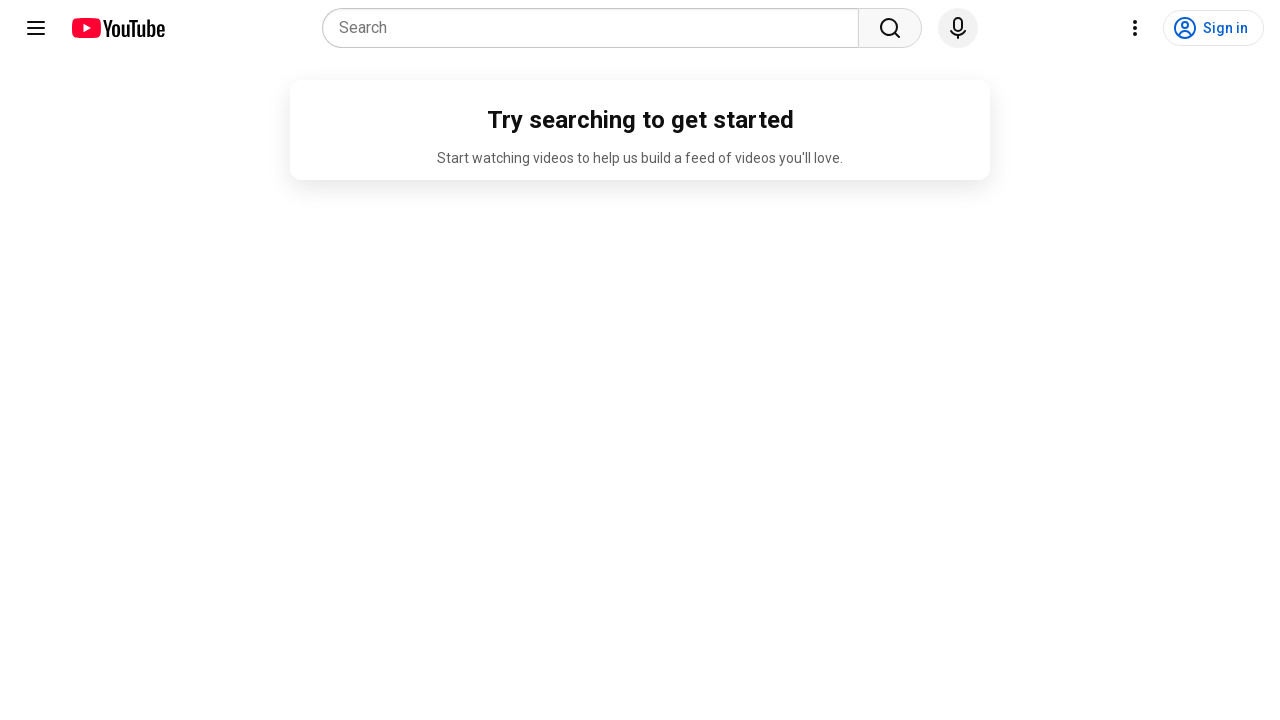

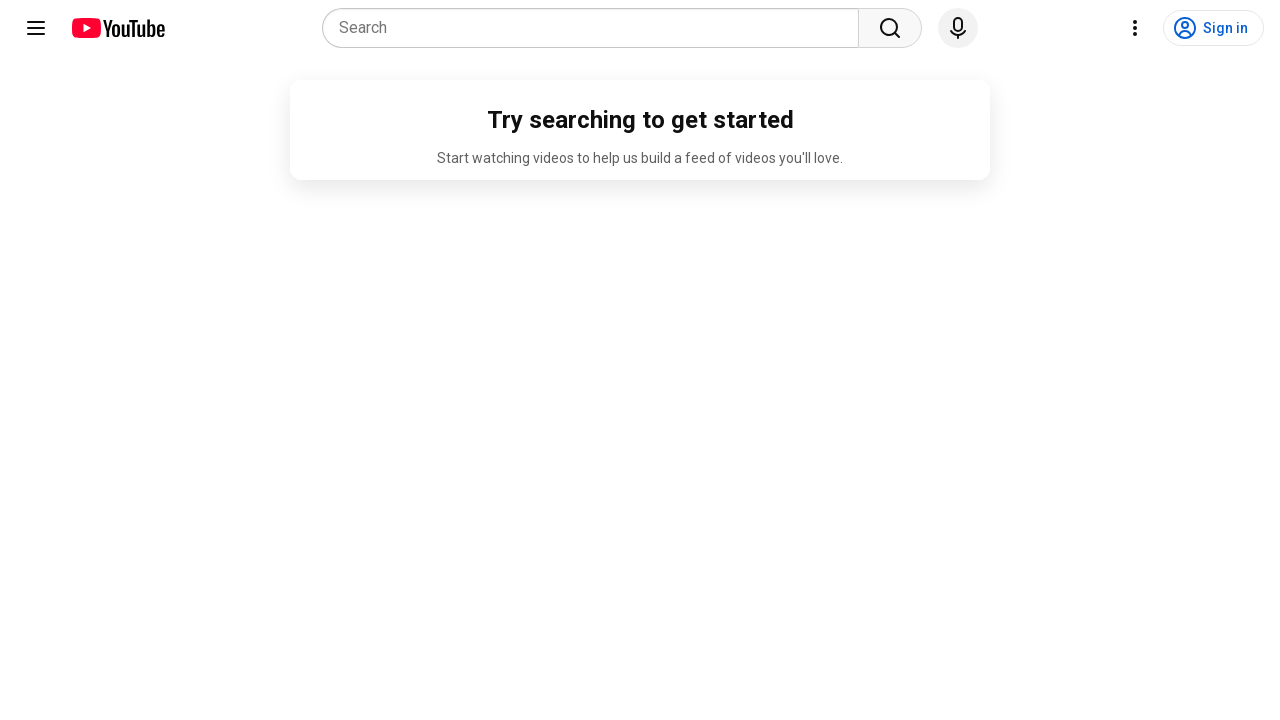